Tests that the browser successfully navigates to the Test Otomasyonu homepage by verifying the current URL

Starting URL: https://www.testotomasyonu.com/

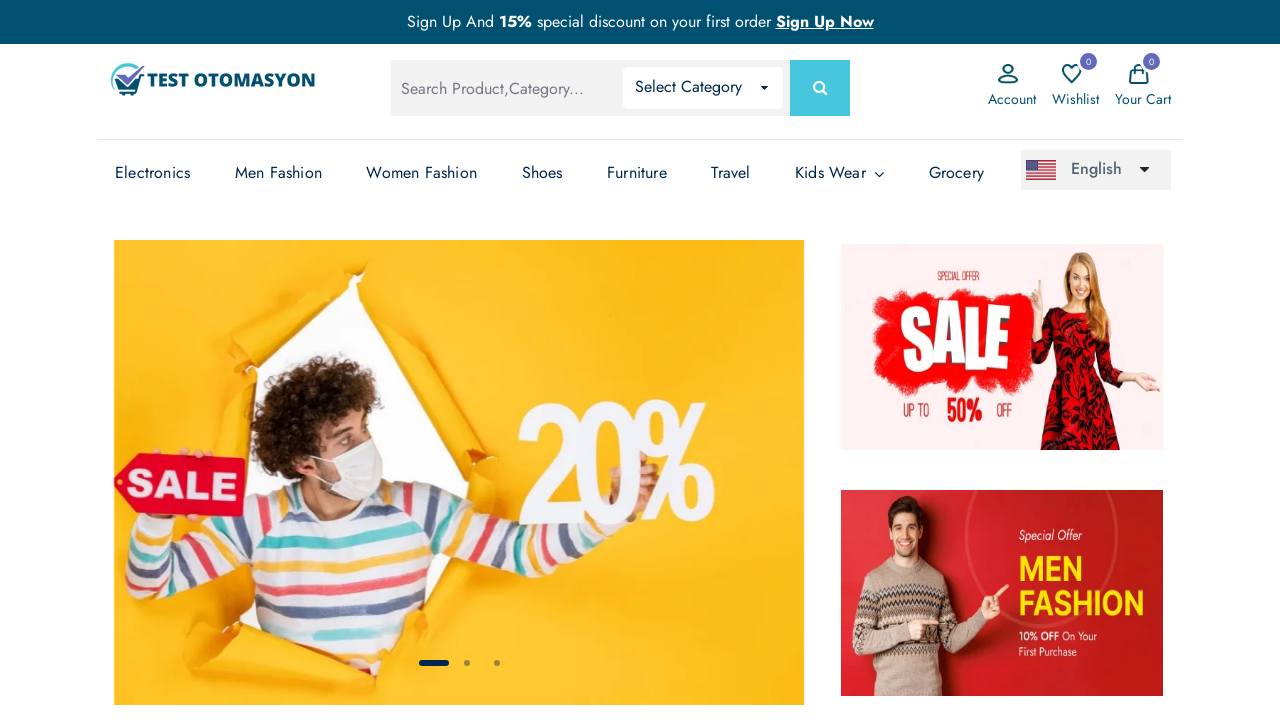

Retrieved current page URL
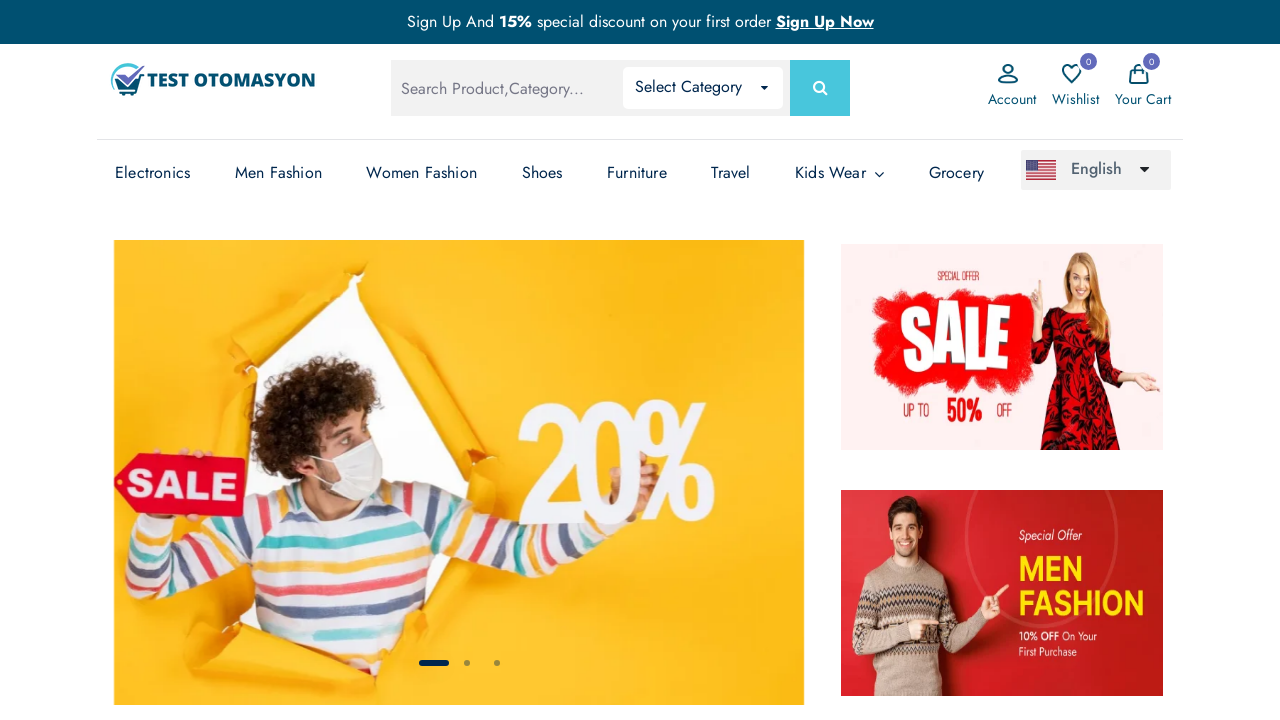

Verified that current URL matches Test Otomasyonu homepage URL (https://www.testotomasyonu.com/)
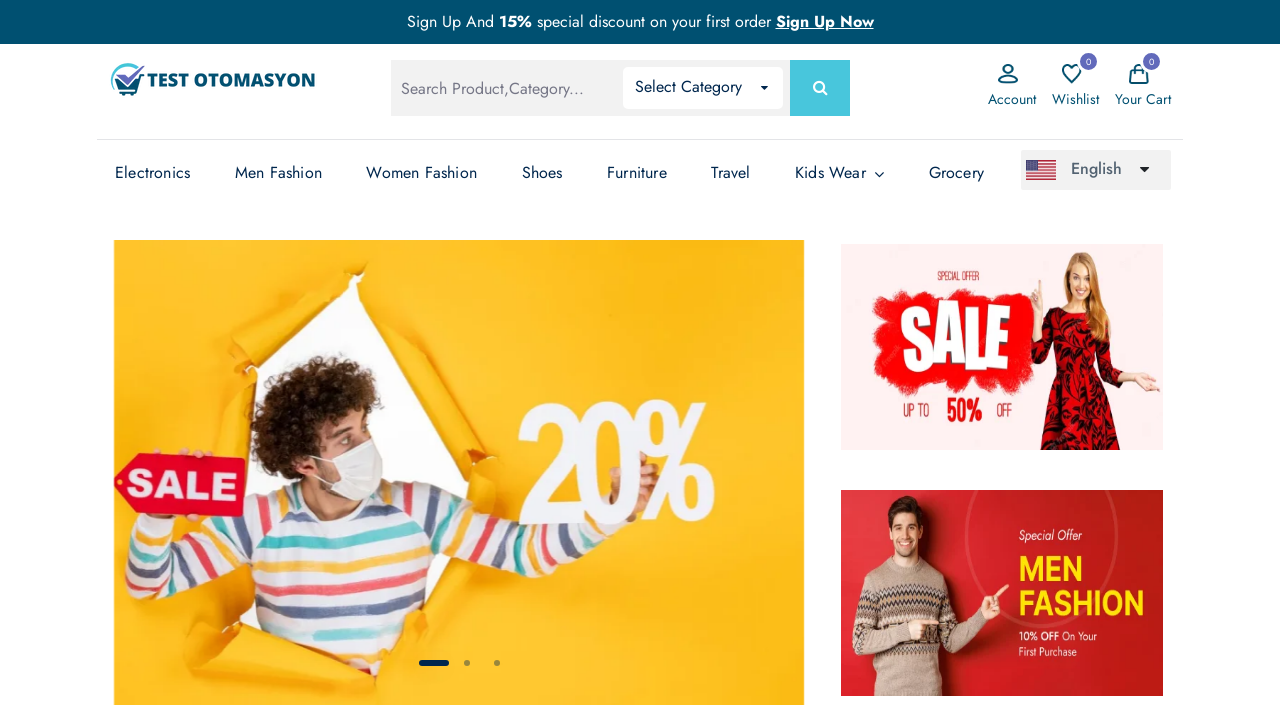

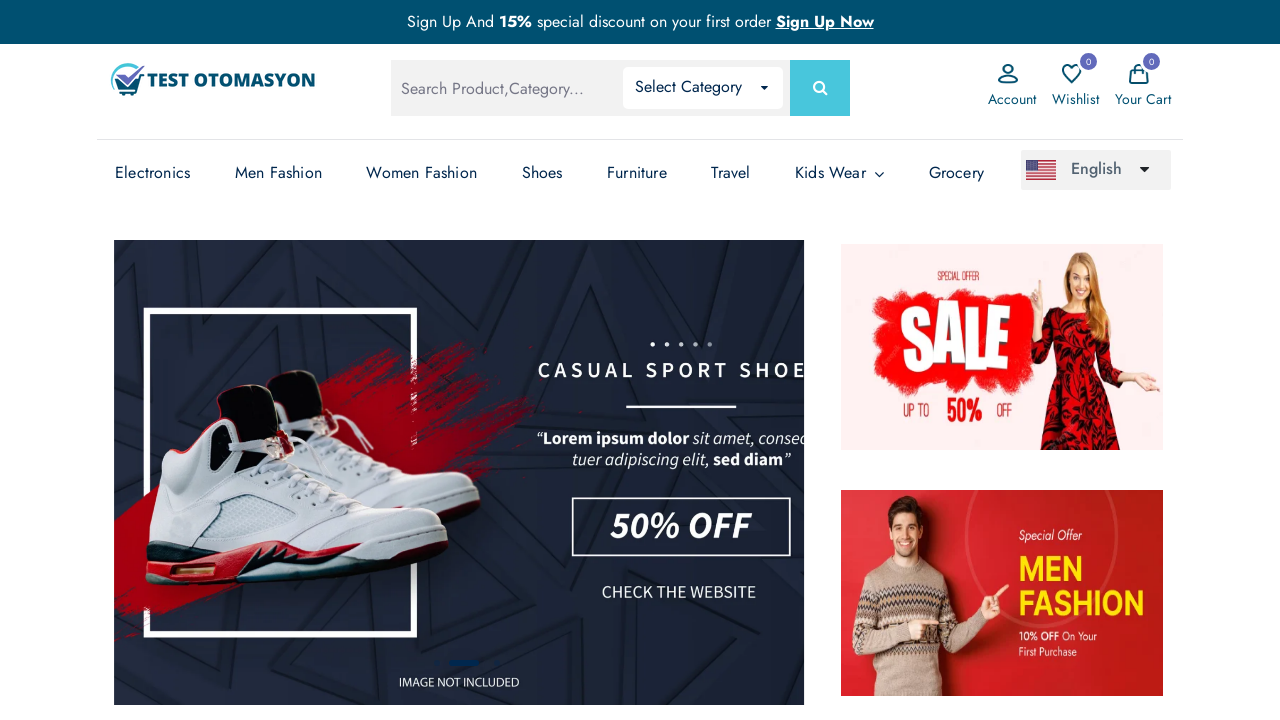